Tests multi-selection using Ctrl key to select non-consecutive items in a grid

Starting URL: https://jqueryui.com/resources/demos/selectable/display-grid.html

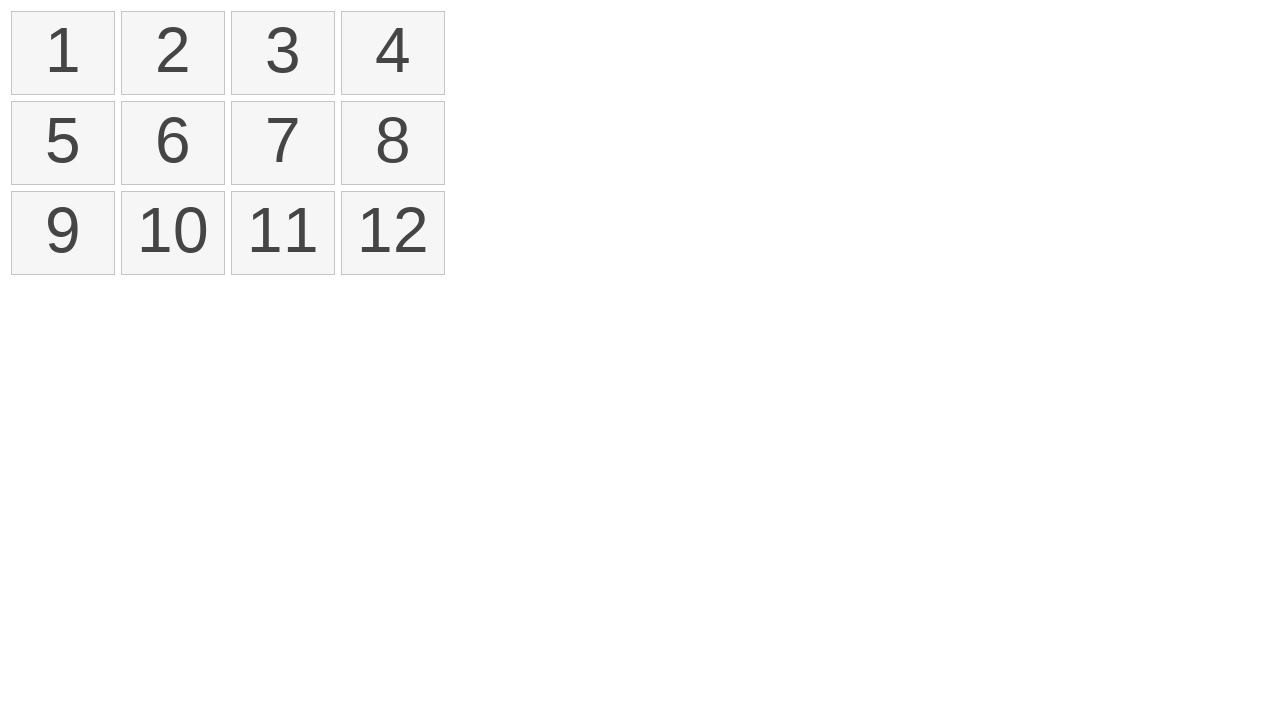

Located all selectable items in the grid
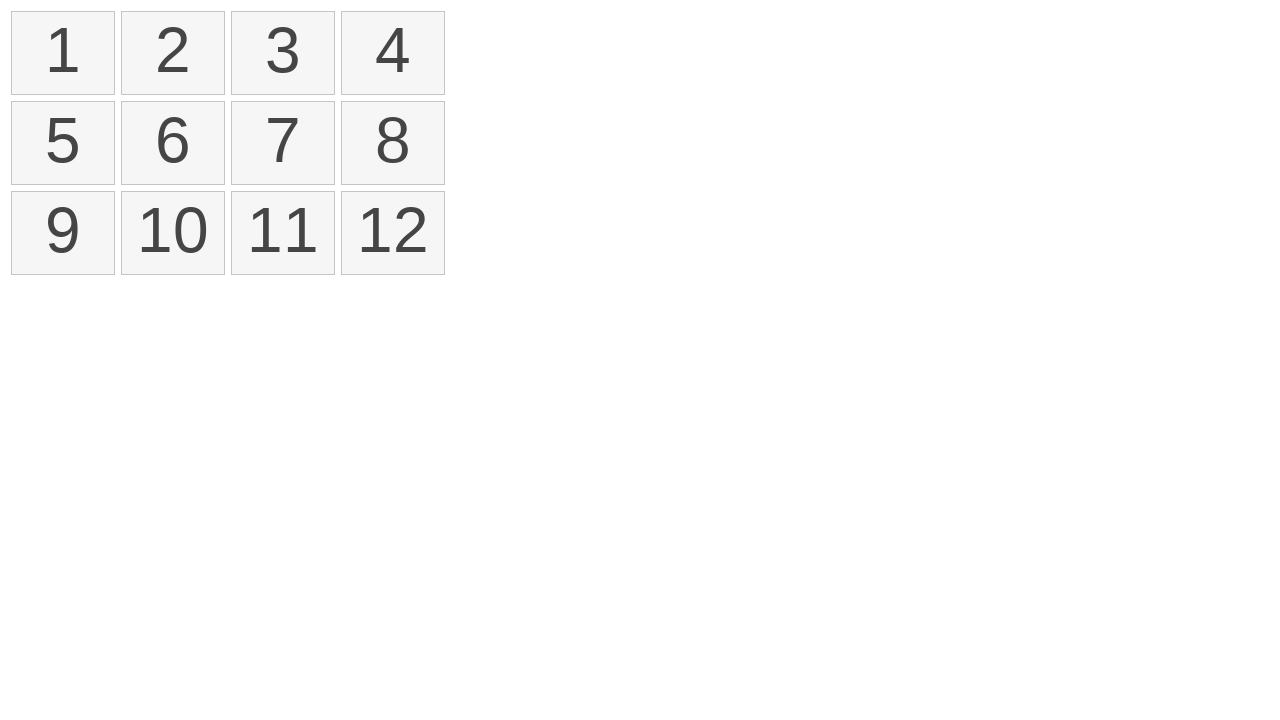

Pressed and held Control key for multi-selection
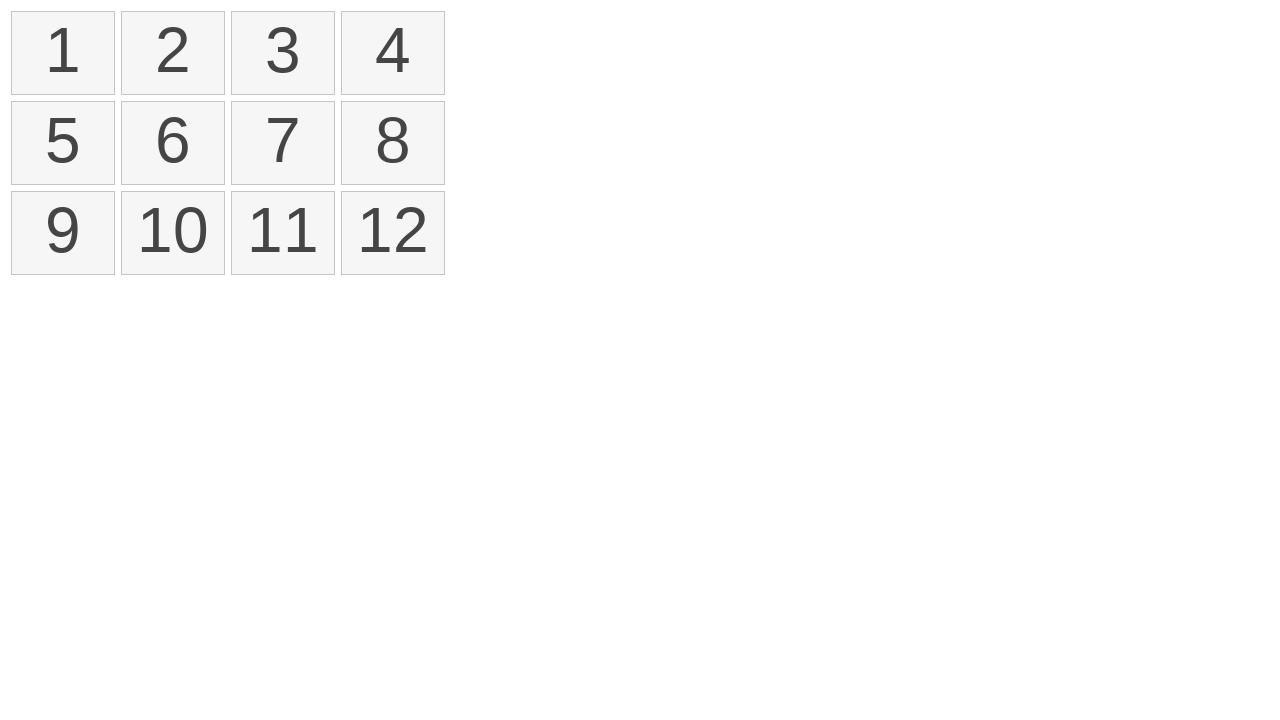

Clicked item at index 0 while holding Control at (63, 53) on #selectable > li >> nth=0
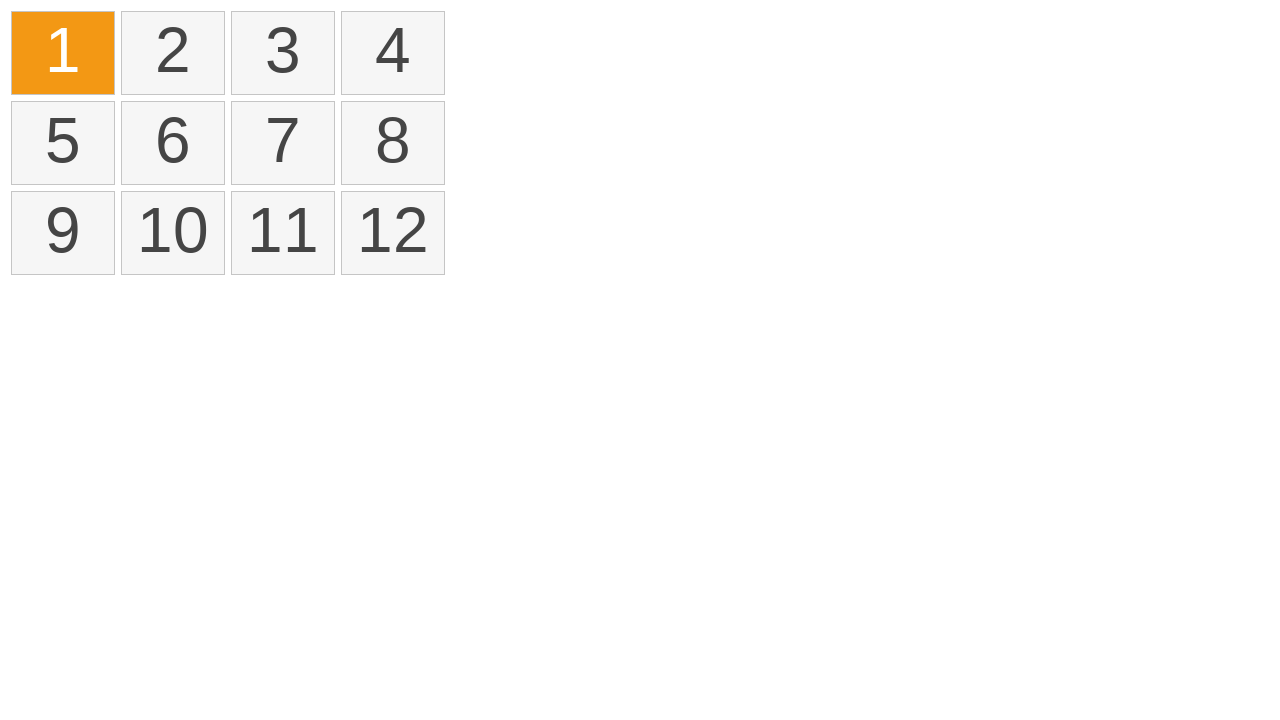

Clicked item at index 2 while holding Control at (283, 53) on #selectable > li >> nth=2
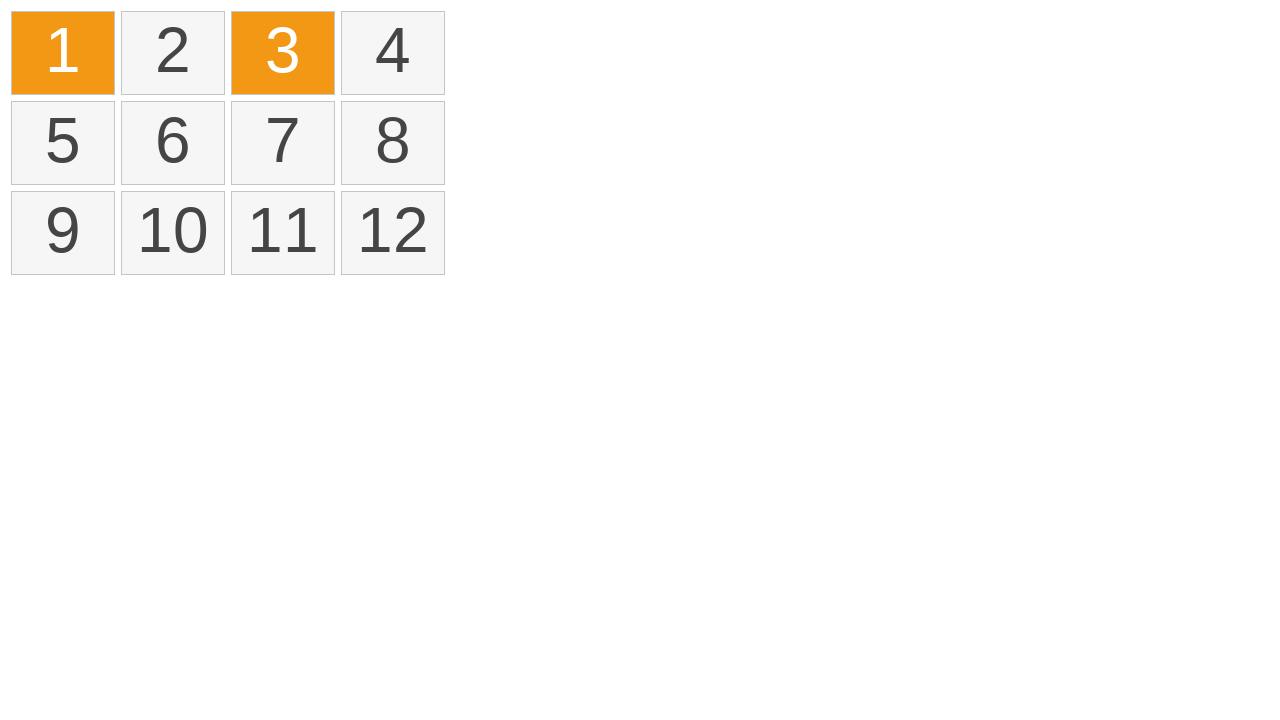

Clicked item at index 4 while holding Control at (63, 143) on #selectable > li >> nth=4
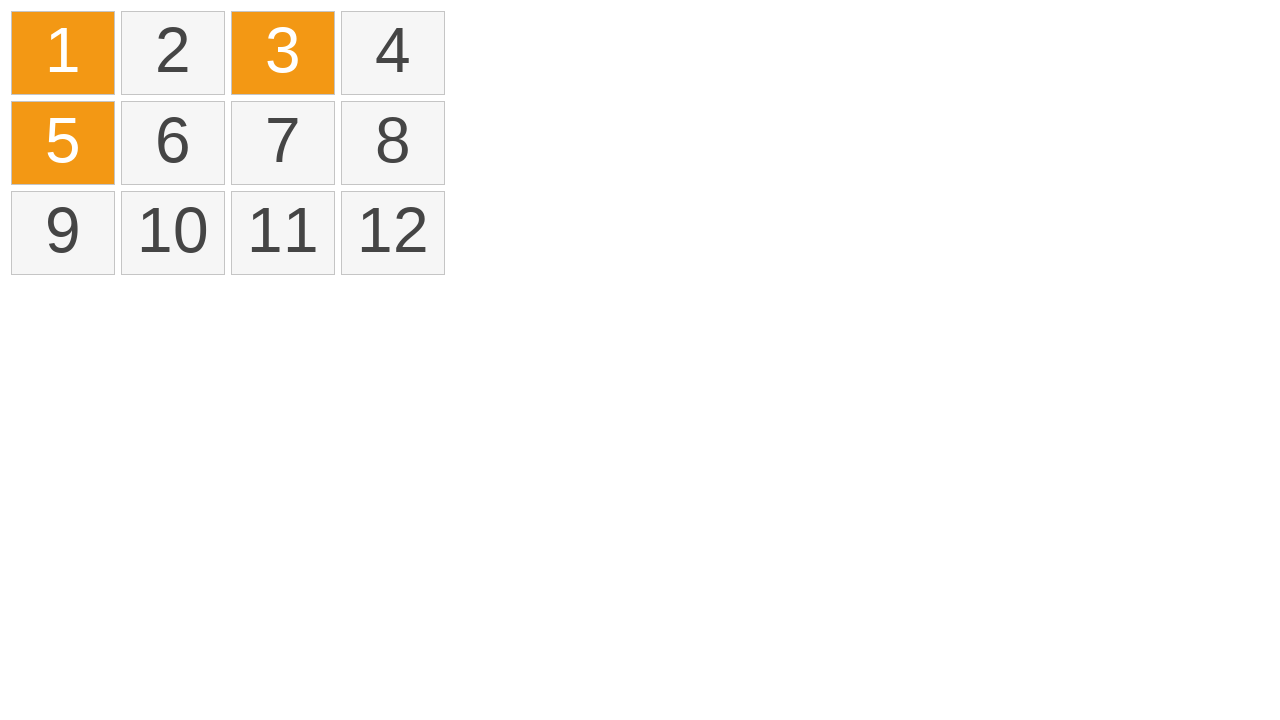

Clicked item at index 6 while holding Control at (283, 143) on #selectable > li >> nth=6
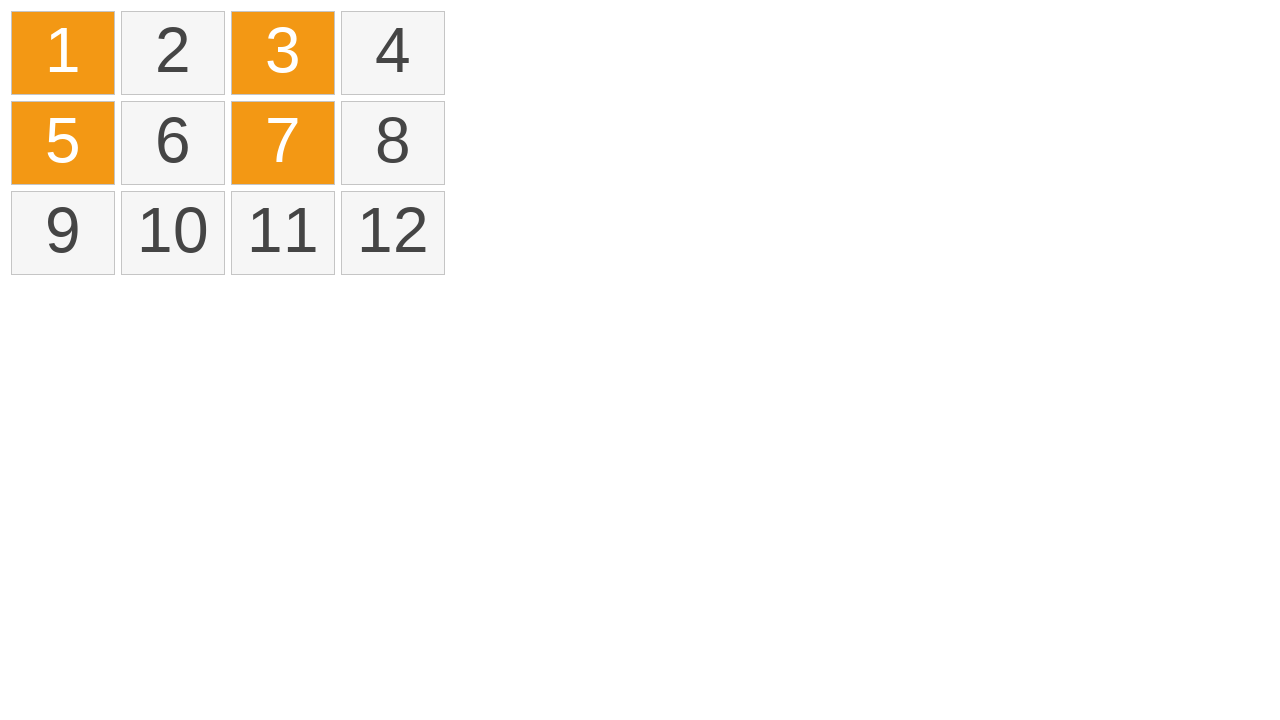

Released Control key after multi-selection
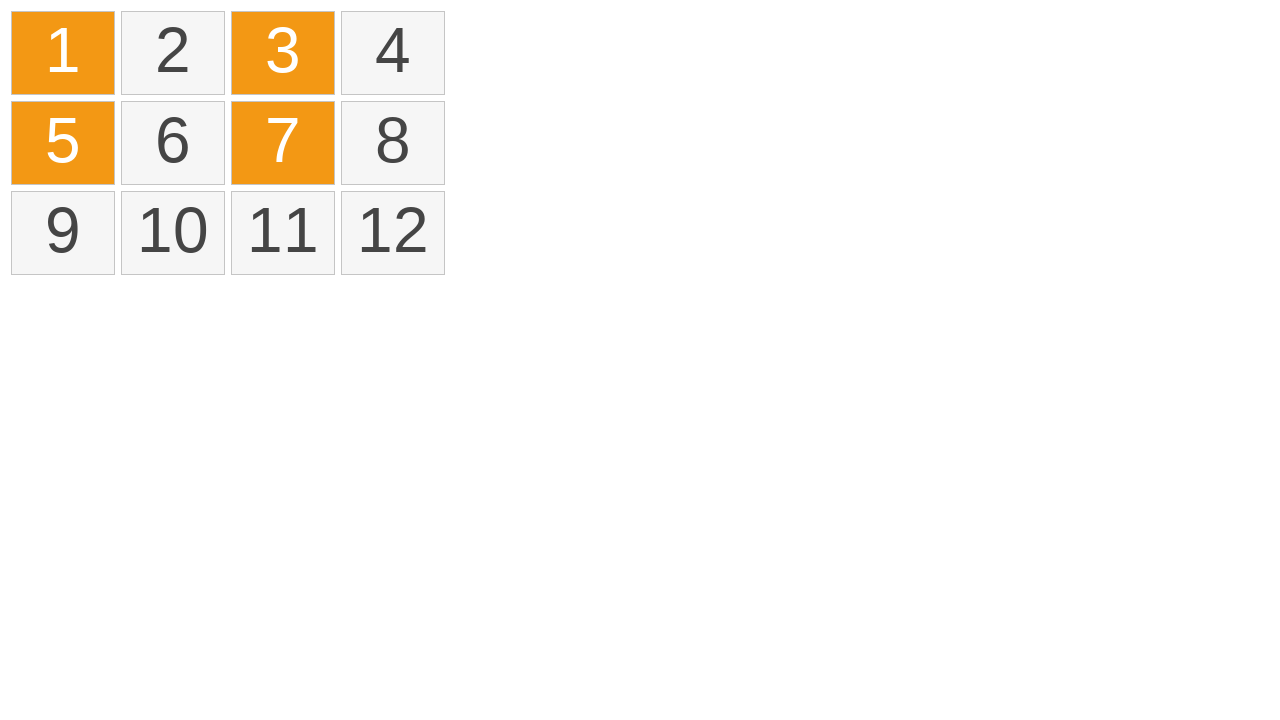

Verified that selected items are visible with ui-selected class
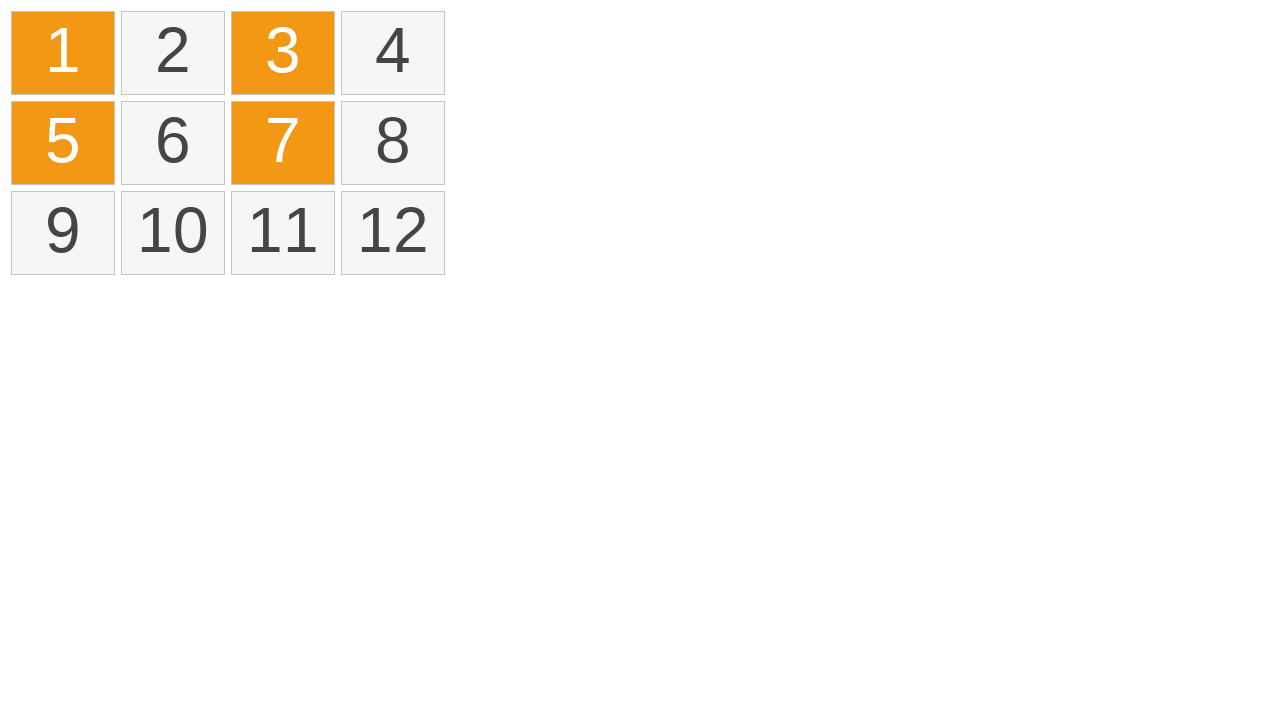

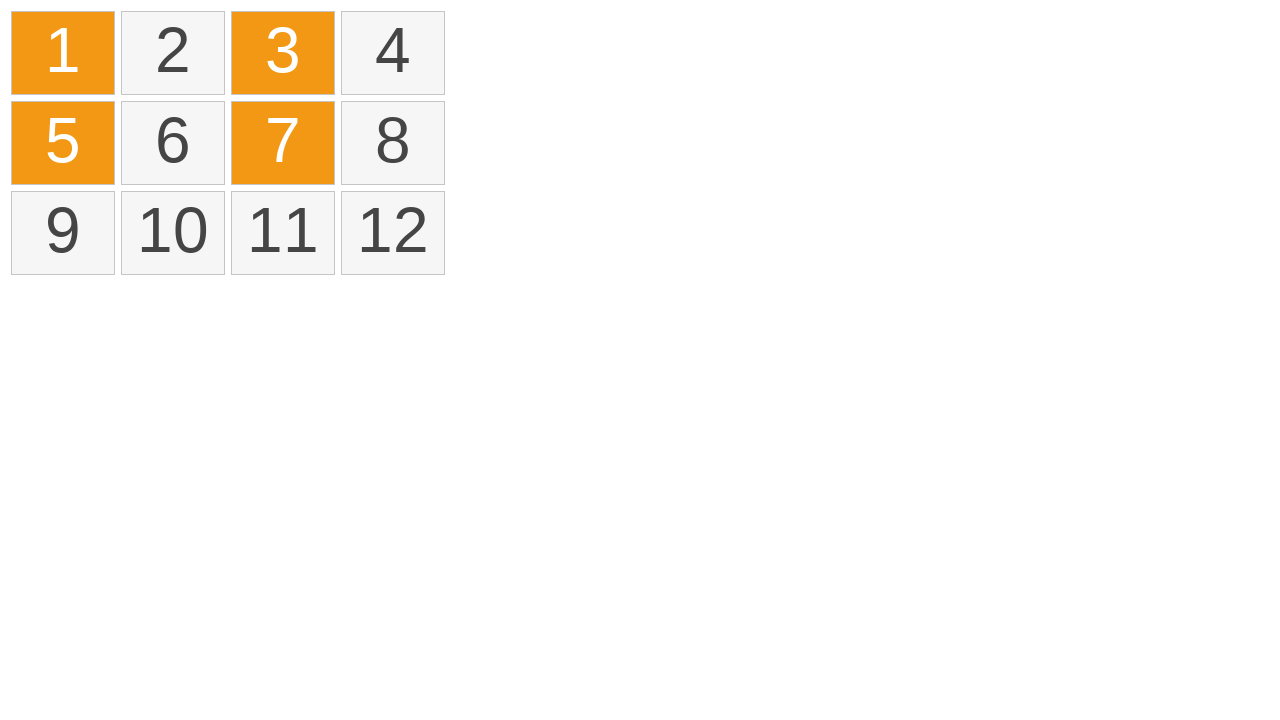